Navigates to W3Schools Java tutorial page and clicks on the next button

Starting URL: https://www.w3schools.com/java/default.asp

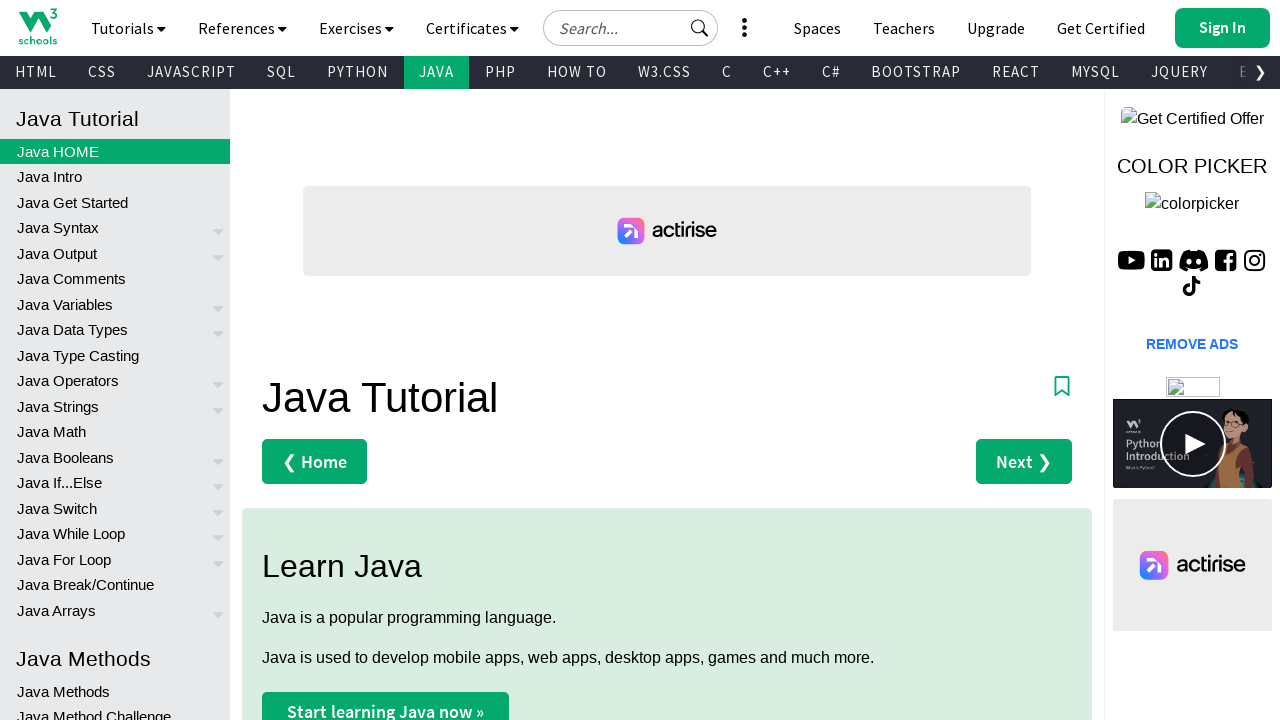

Clicked the next button to navigate forward in W3Schools Java tutorial at (1222, 28) on .w3-right.w3-btn
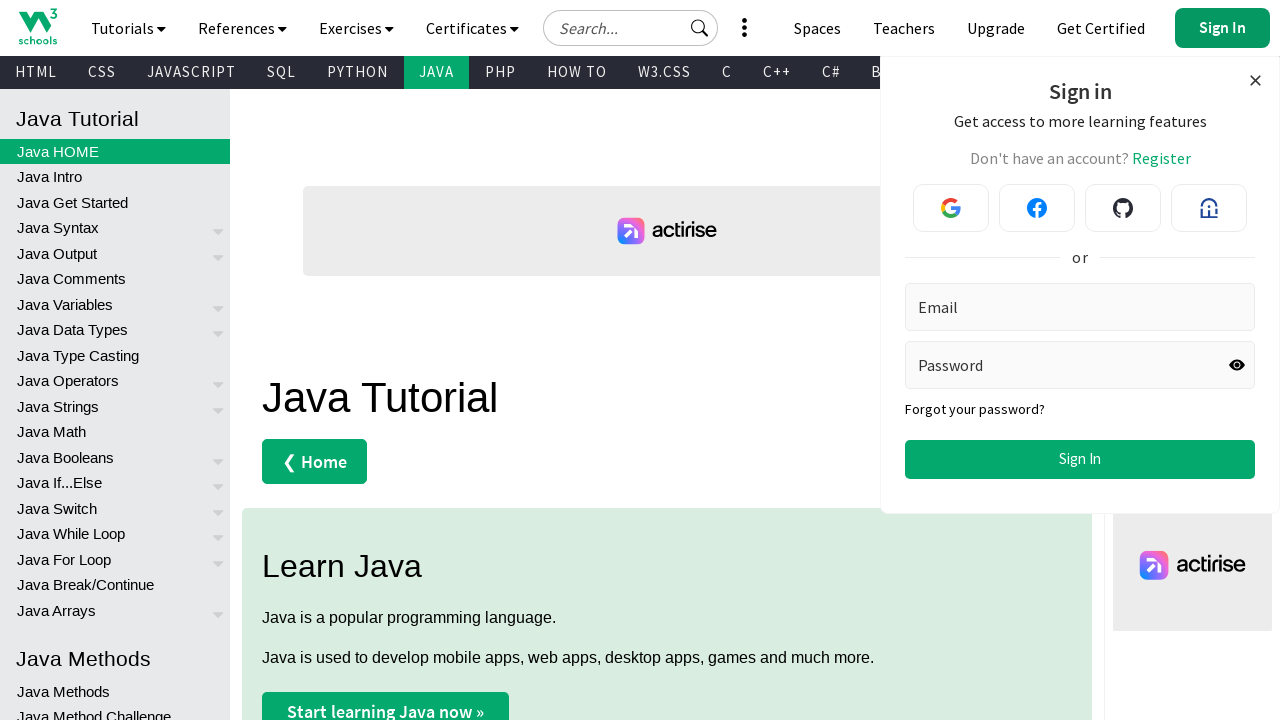

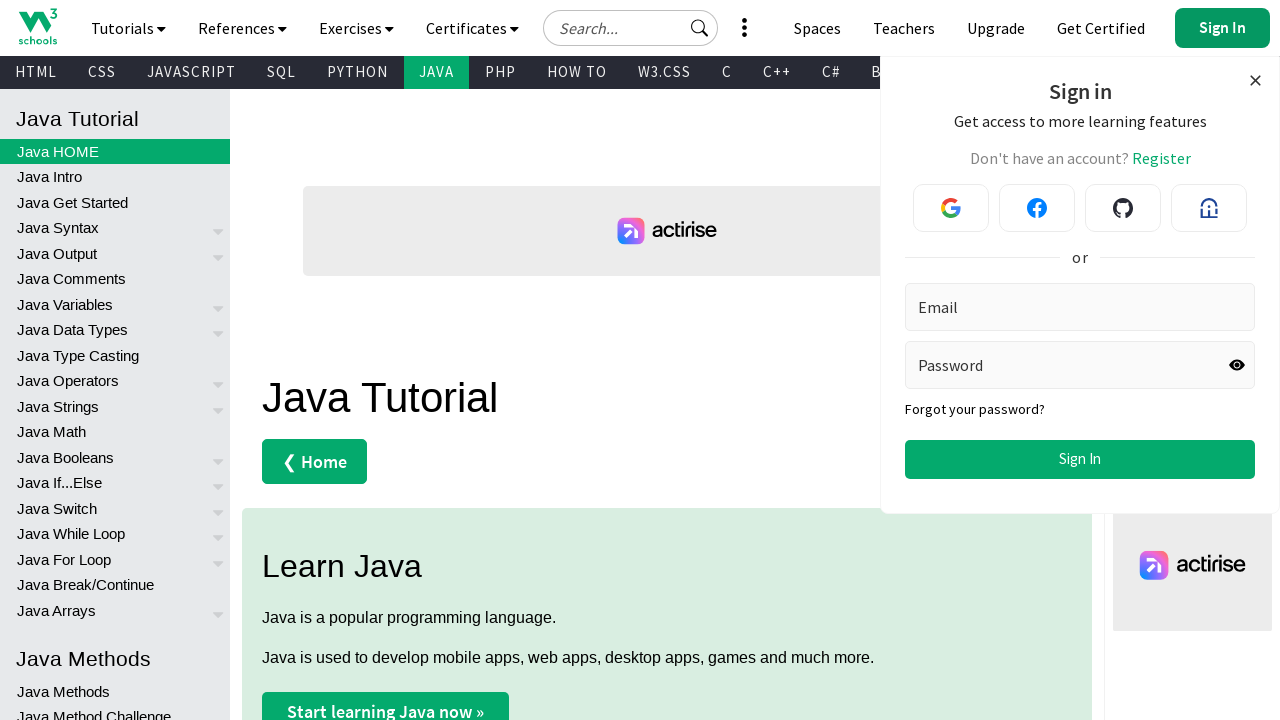